Tests tooltip functionality by hovering over an element and verifying the tooltip text appears

Starting URL: https://seleniumpractise.blogspot.com/2019/08/tooltip-in-selenium-or-help-text-example.html

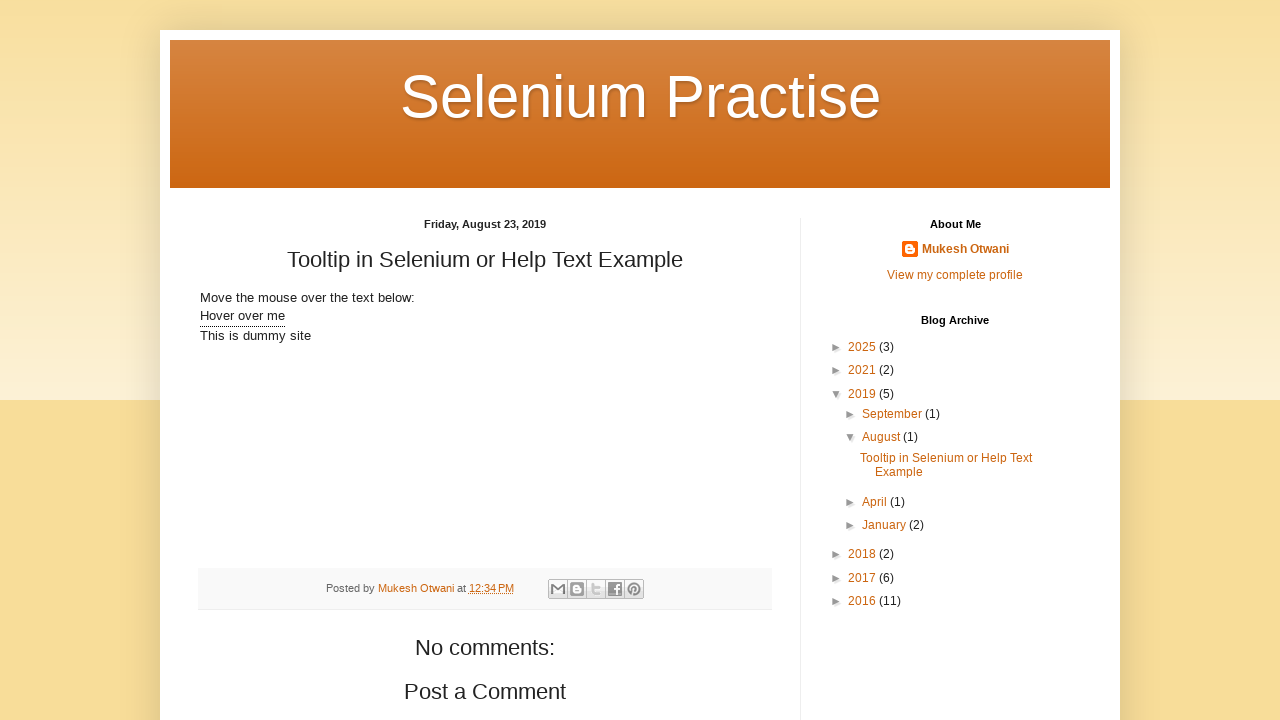

Navigated to tooltip test page
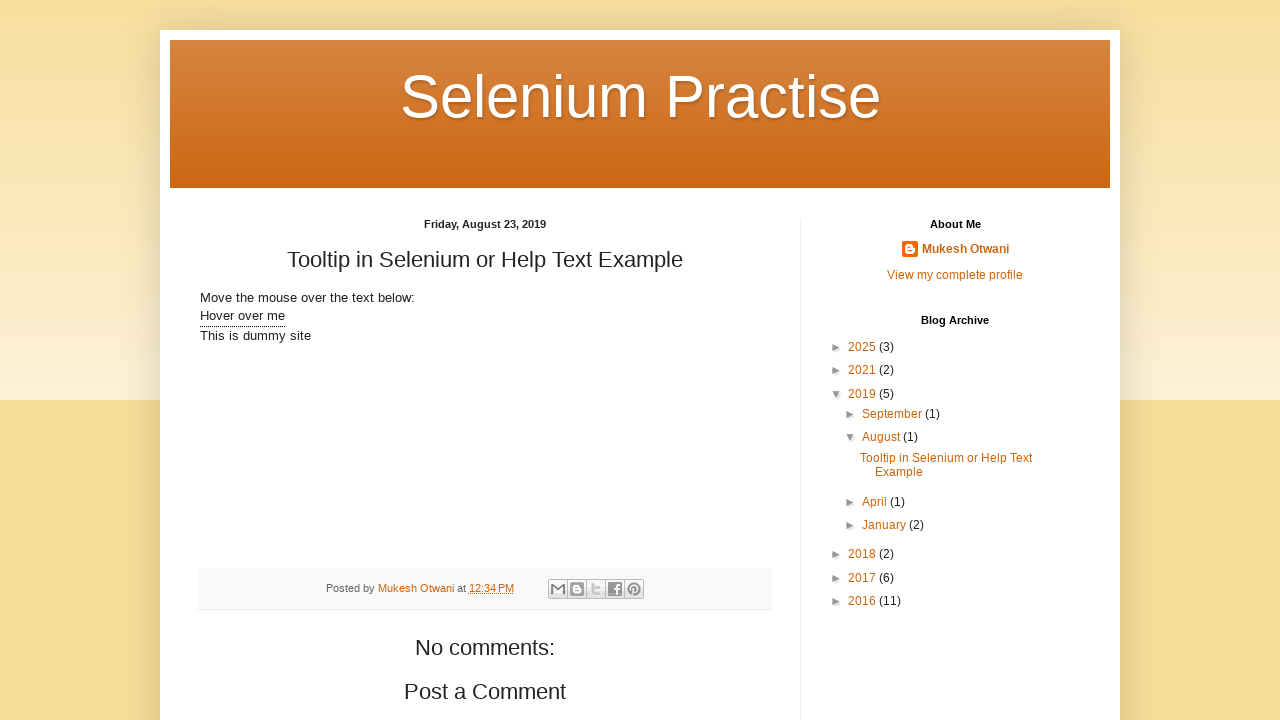

Located tooltip trigger element
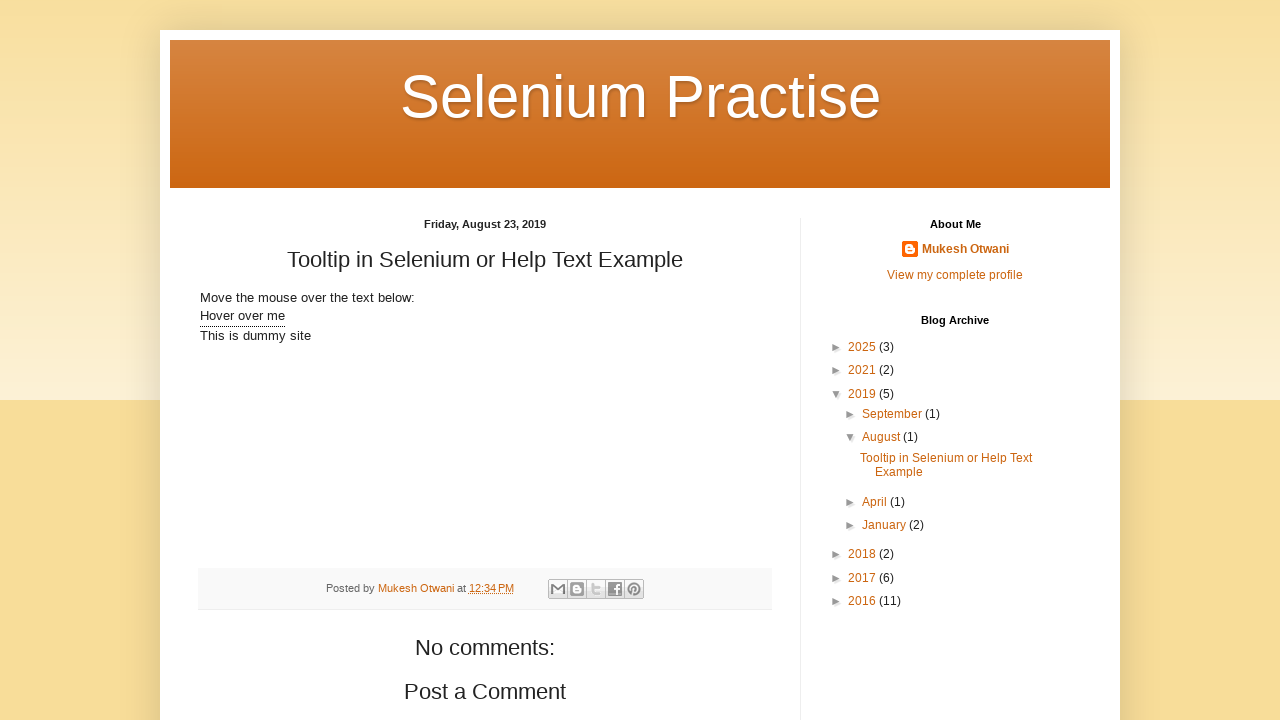

Hovered over tooltip trigger element to display tooltip at (242, 317) on xpath=//div[@class='tooltip']
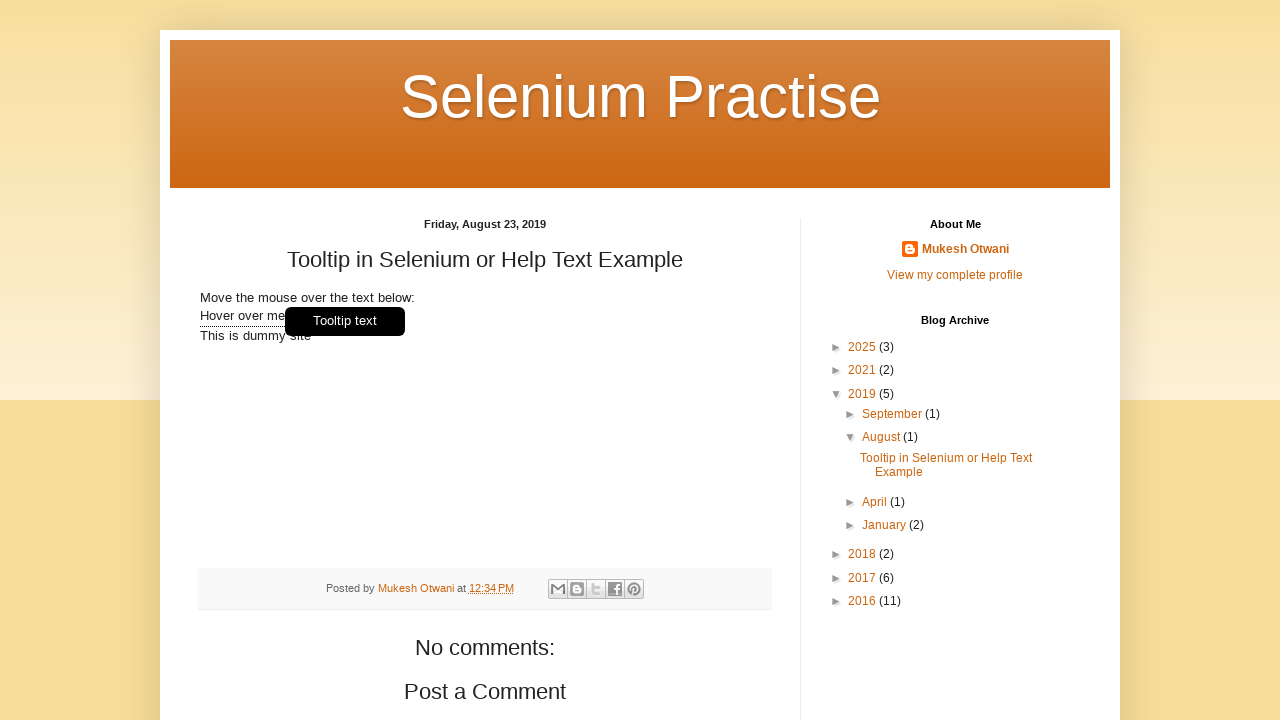

Retrieved tooltip text content
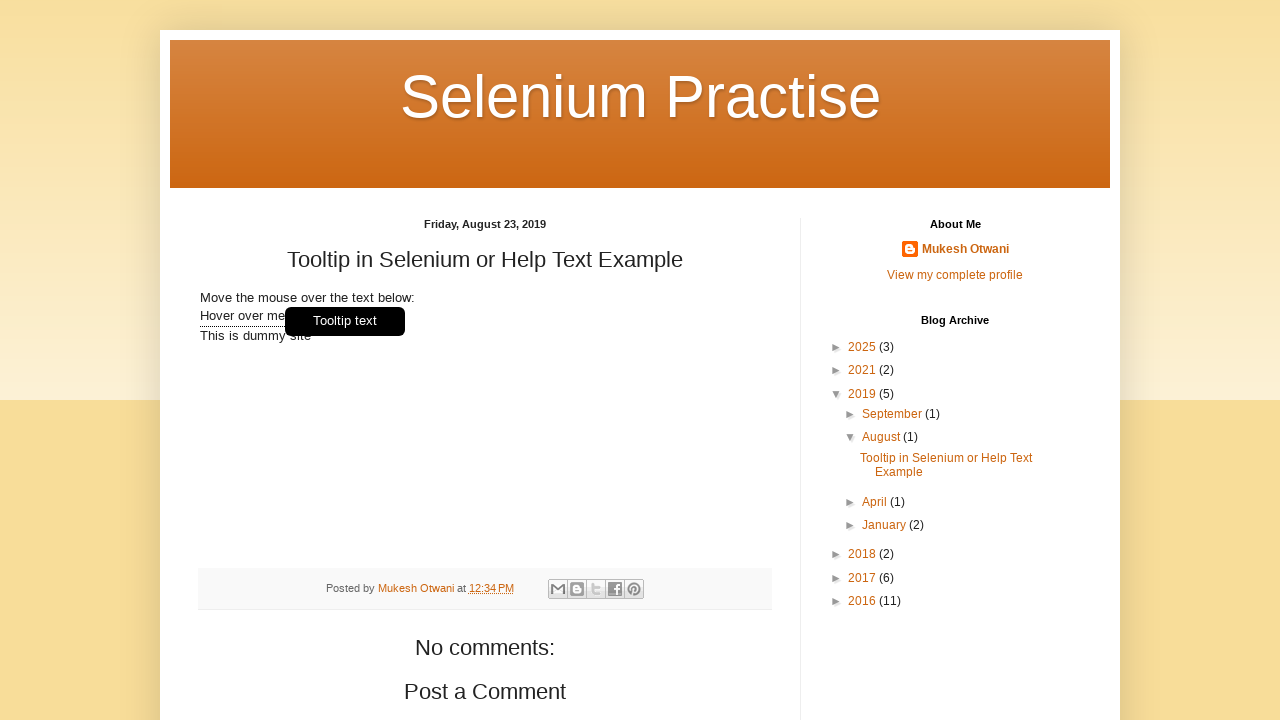

Verified tooltip text matches expected value 'Tooltip text'
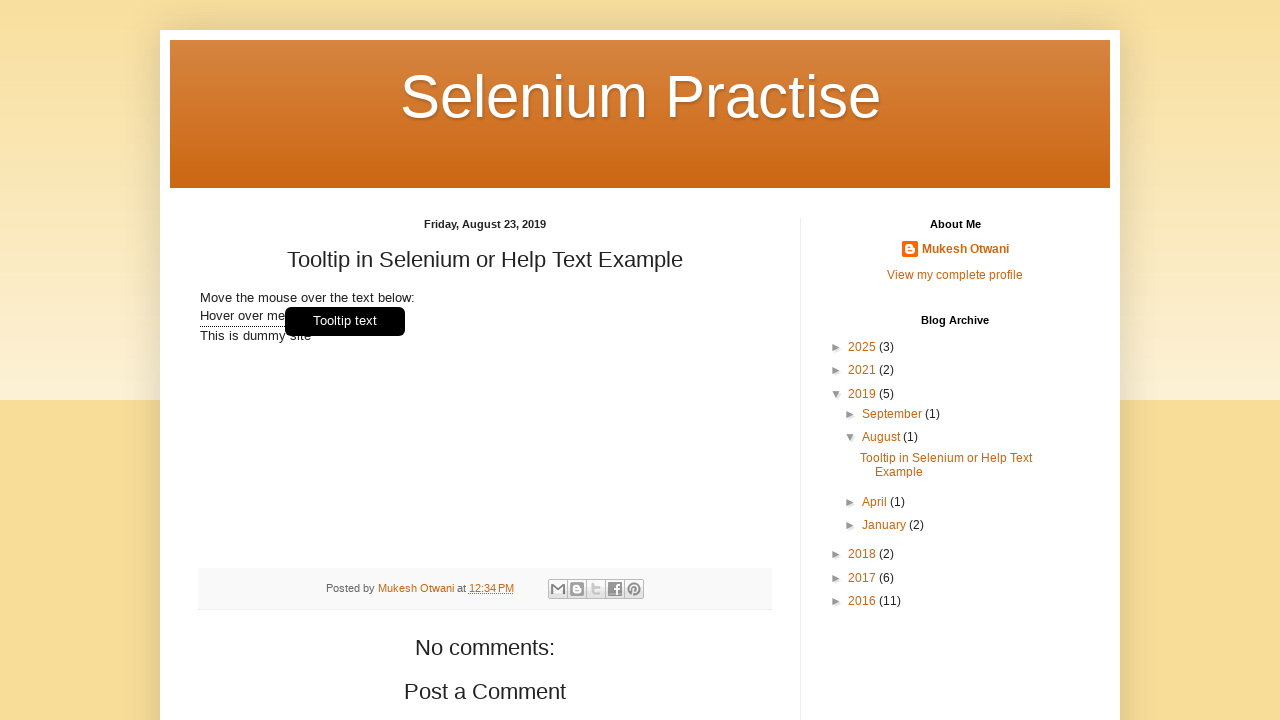

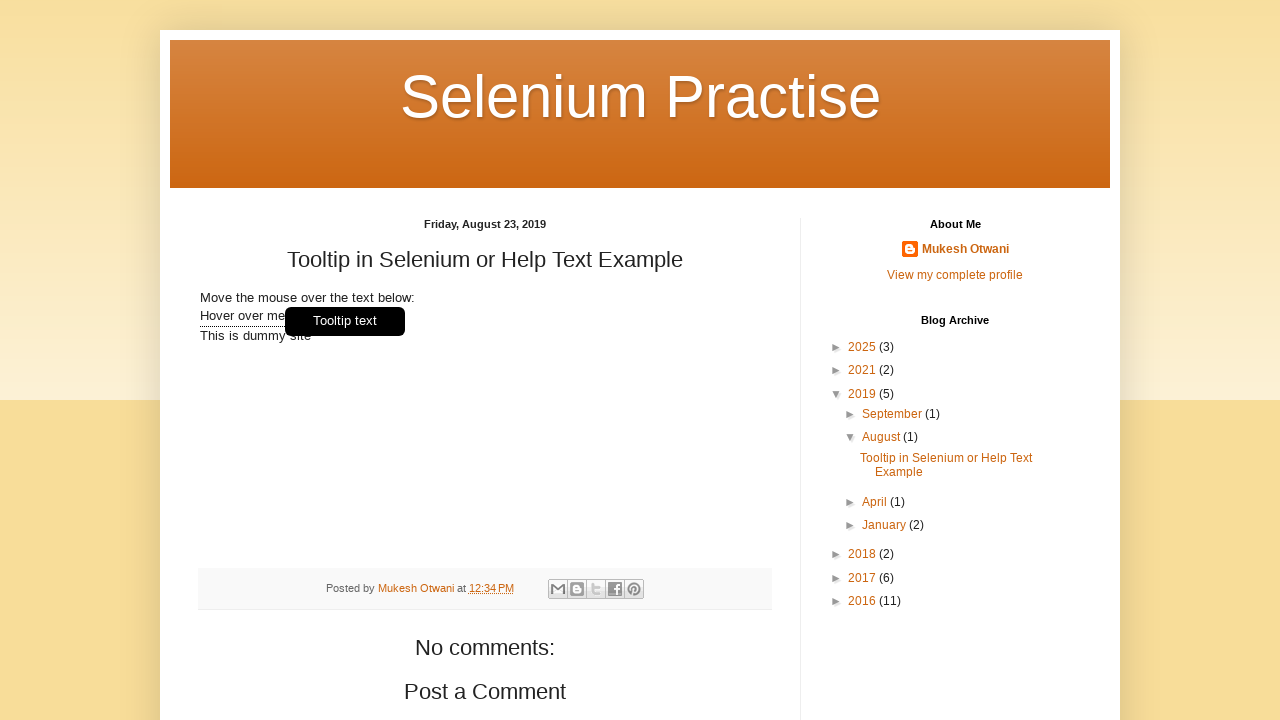